Opens the AJIO shopping website, retrieves the page scroll height, and scrolls to the bottom of the page using JavaScript execution.

Starting URL: https://www.ajio.com/

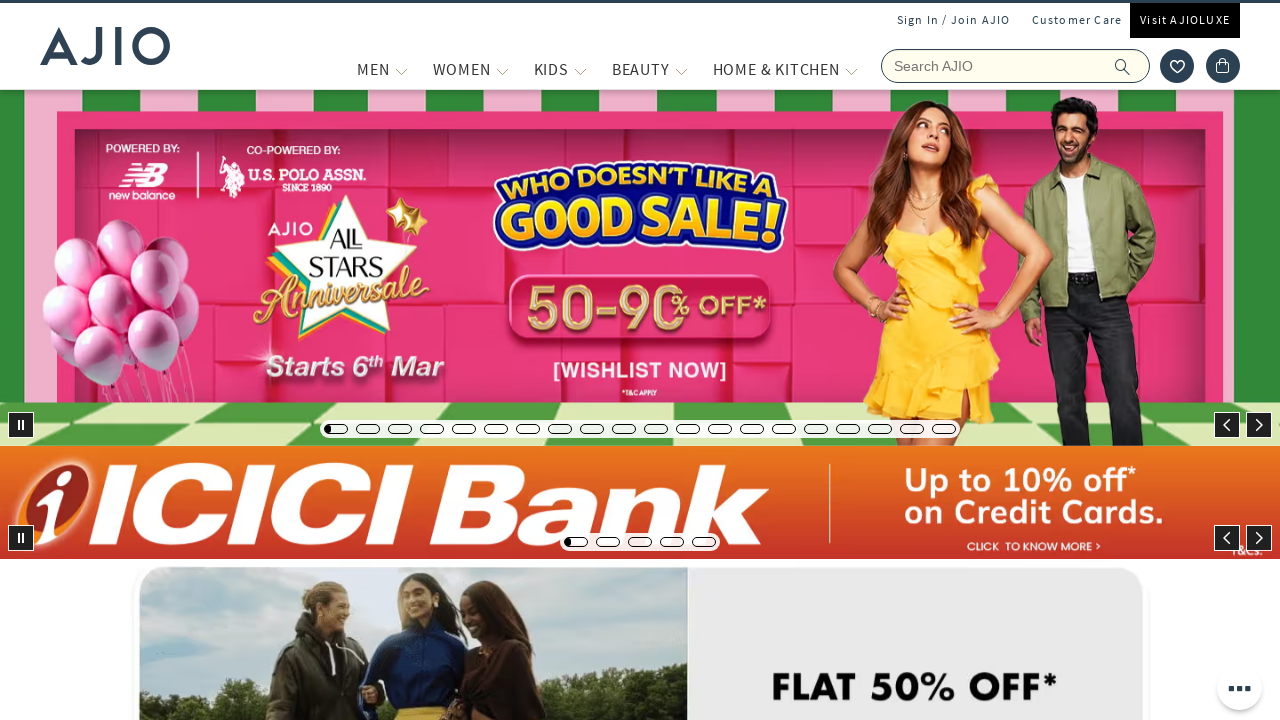

Set viewport size to 1920x1080
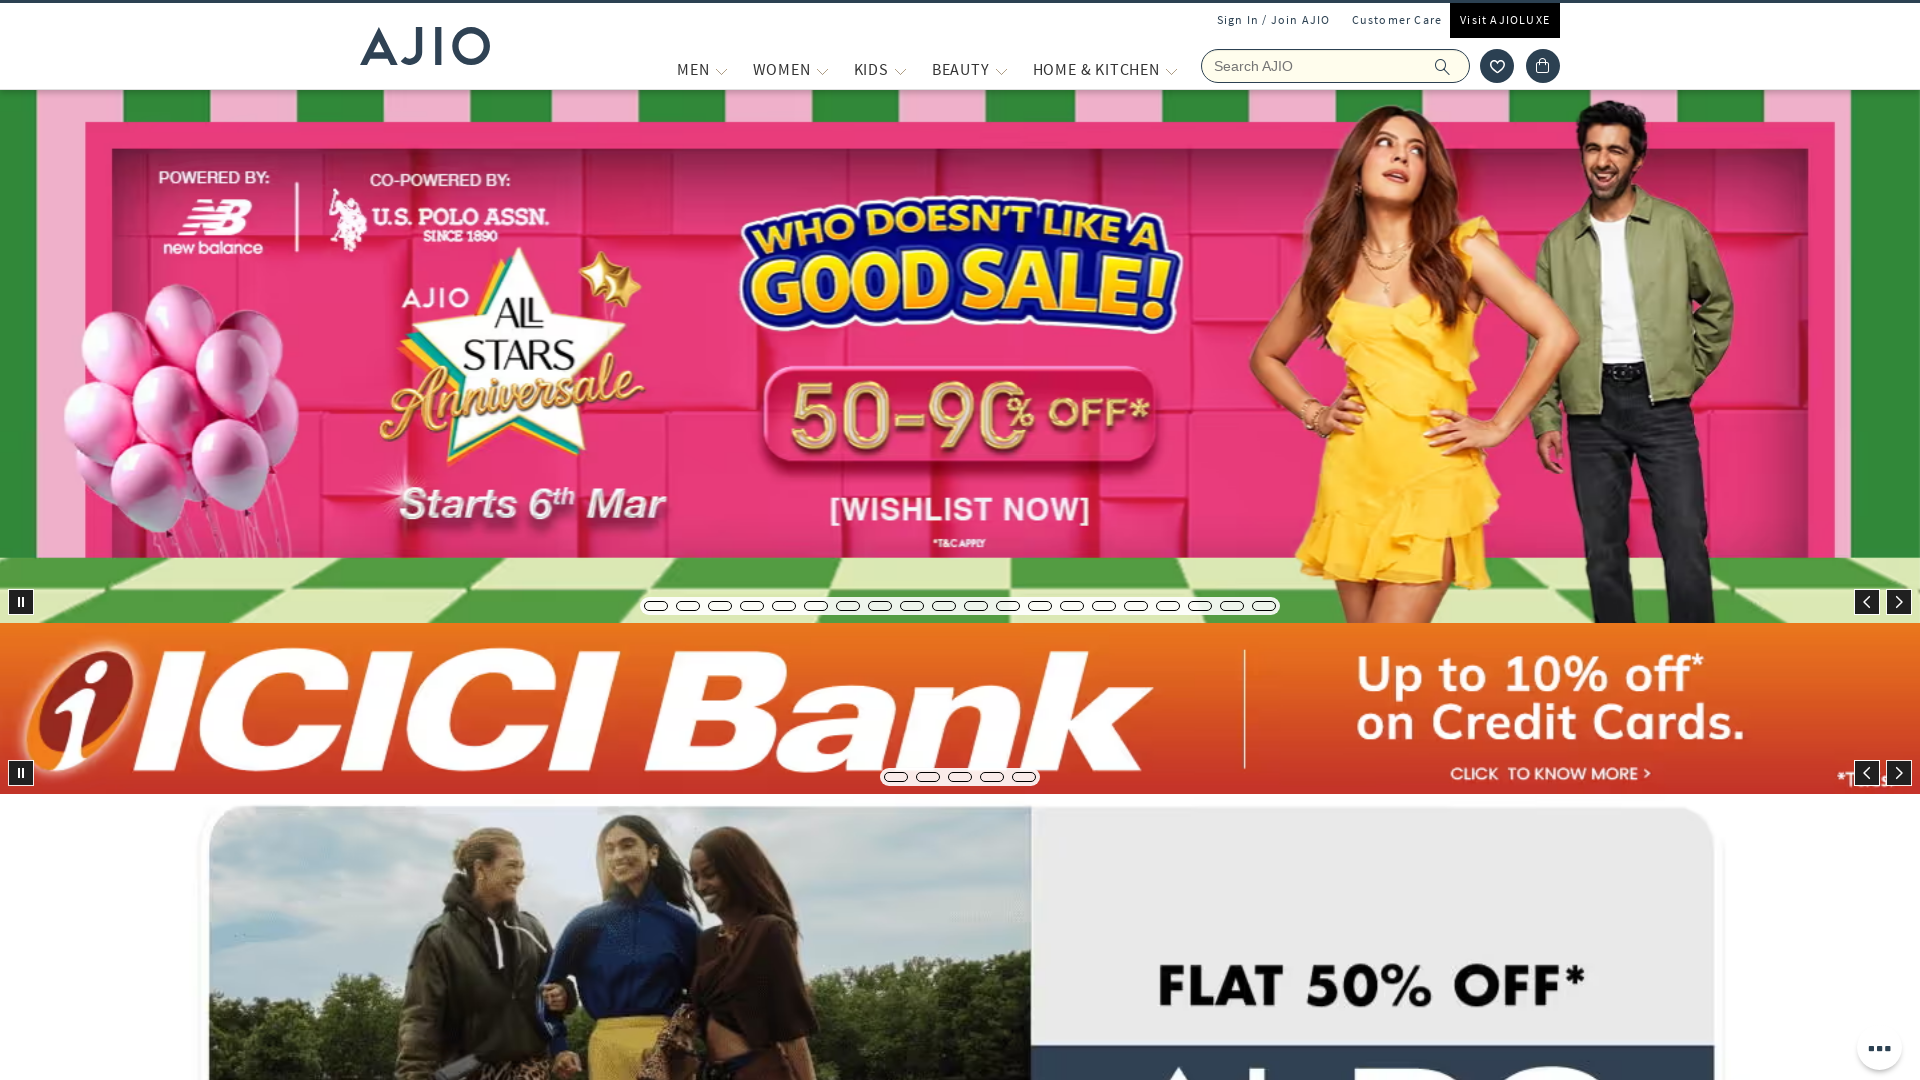

Retrieved page scroll height: 10557px
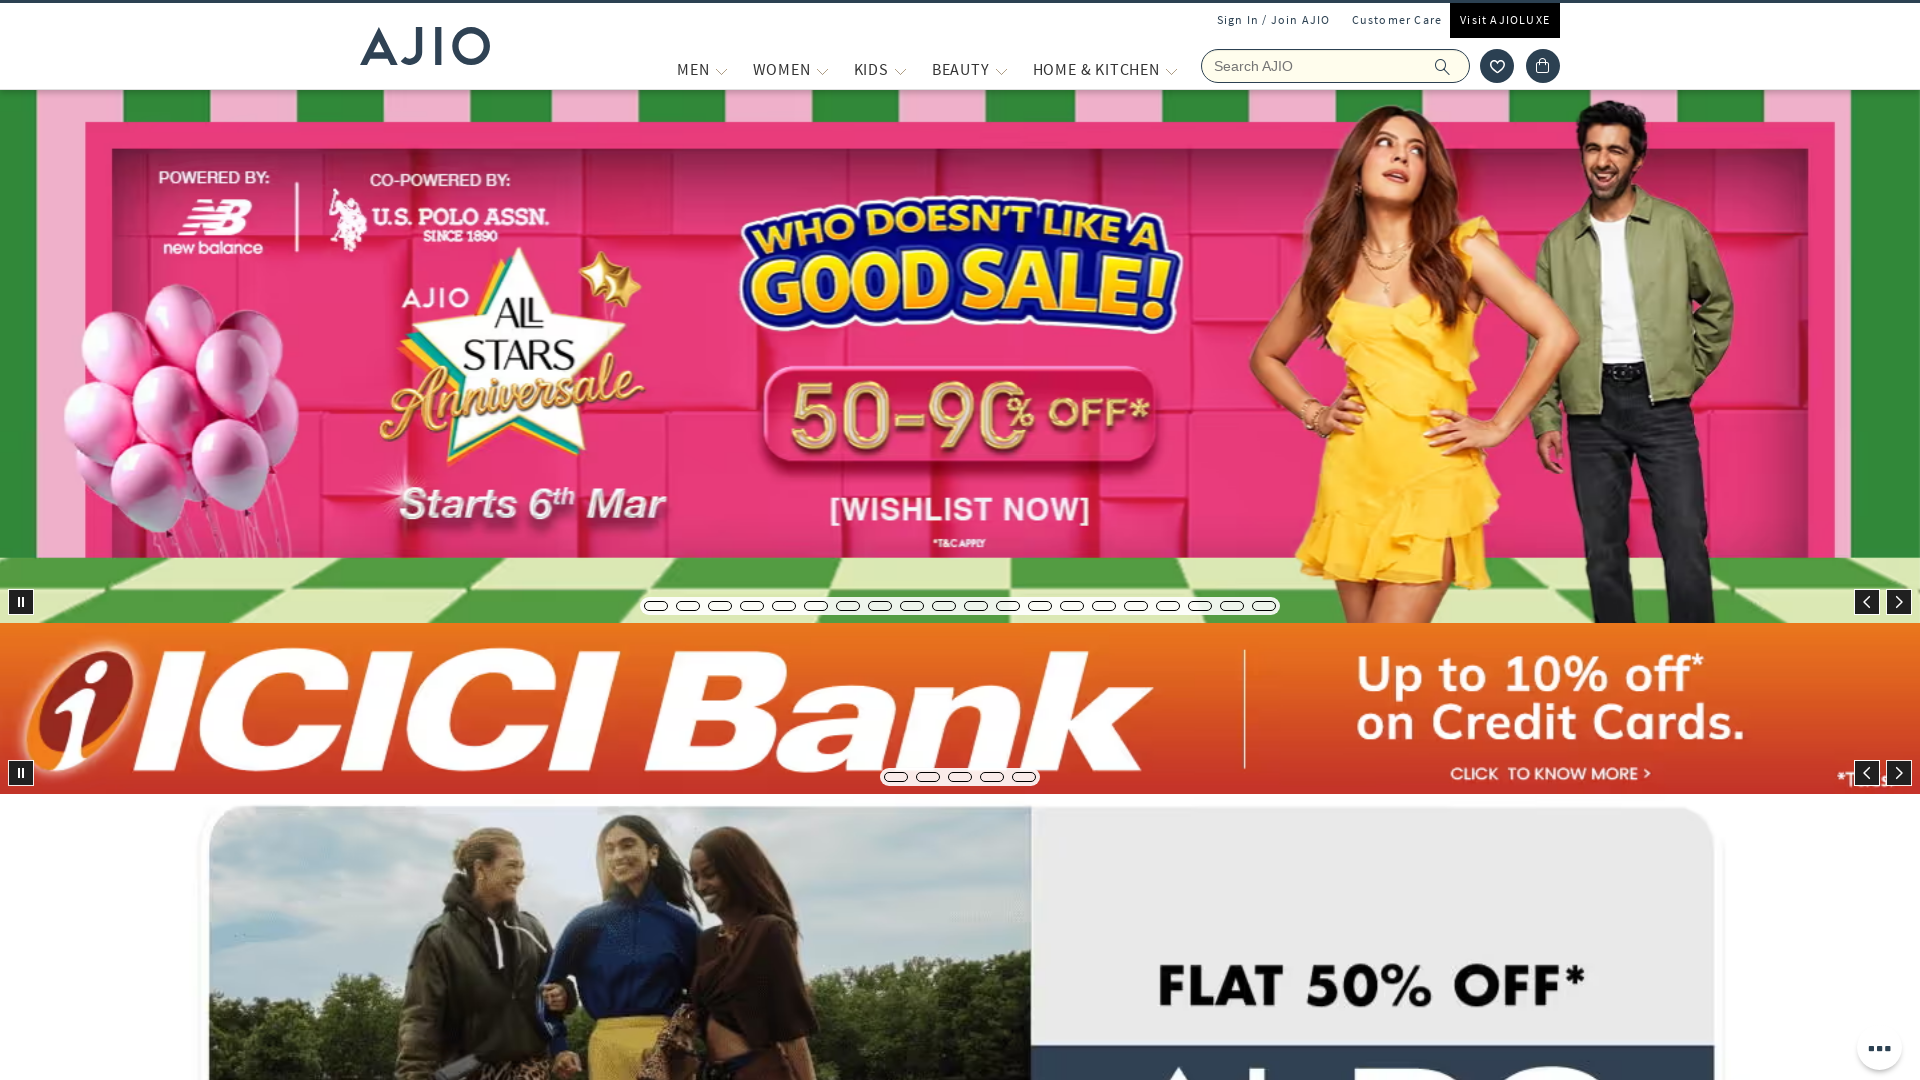

Scrolled to the bottom of the AJIO page
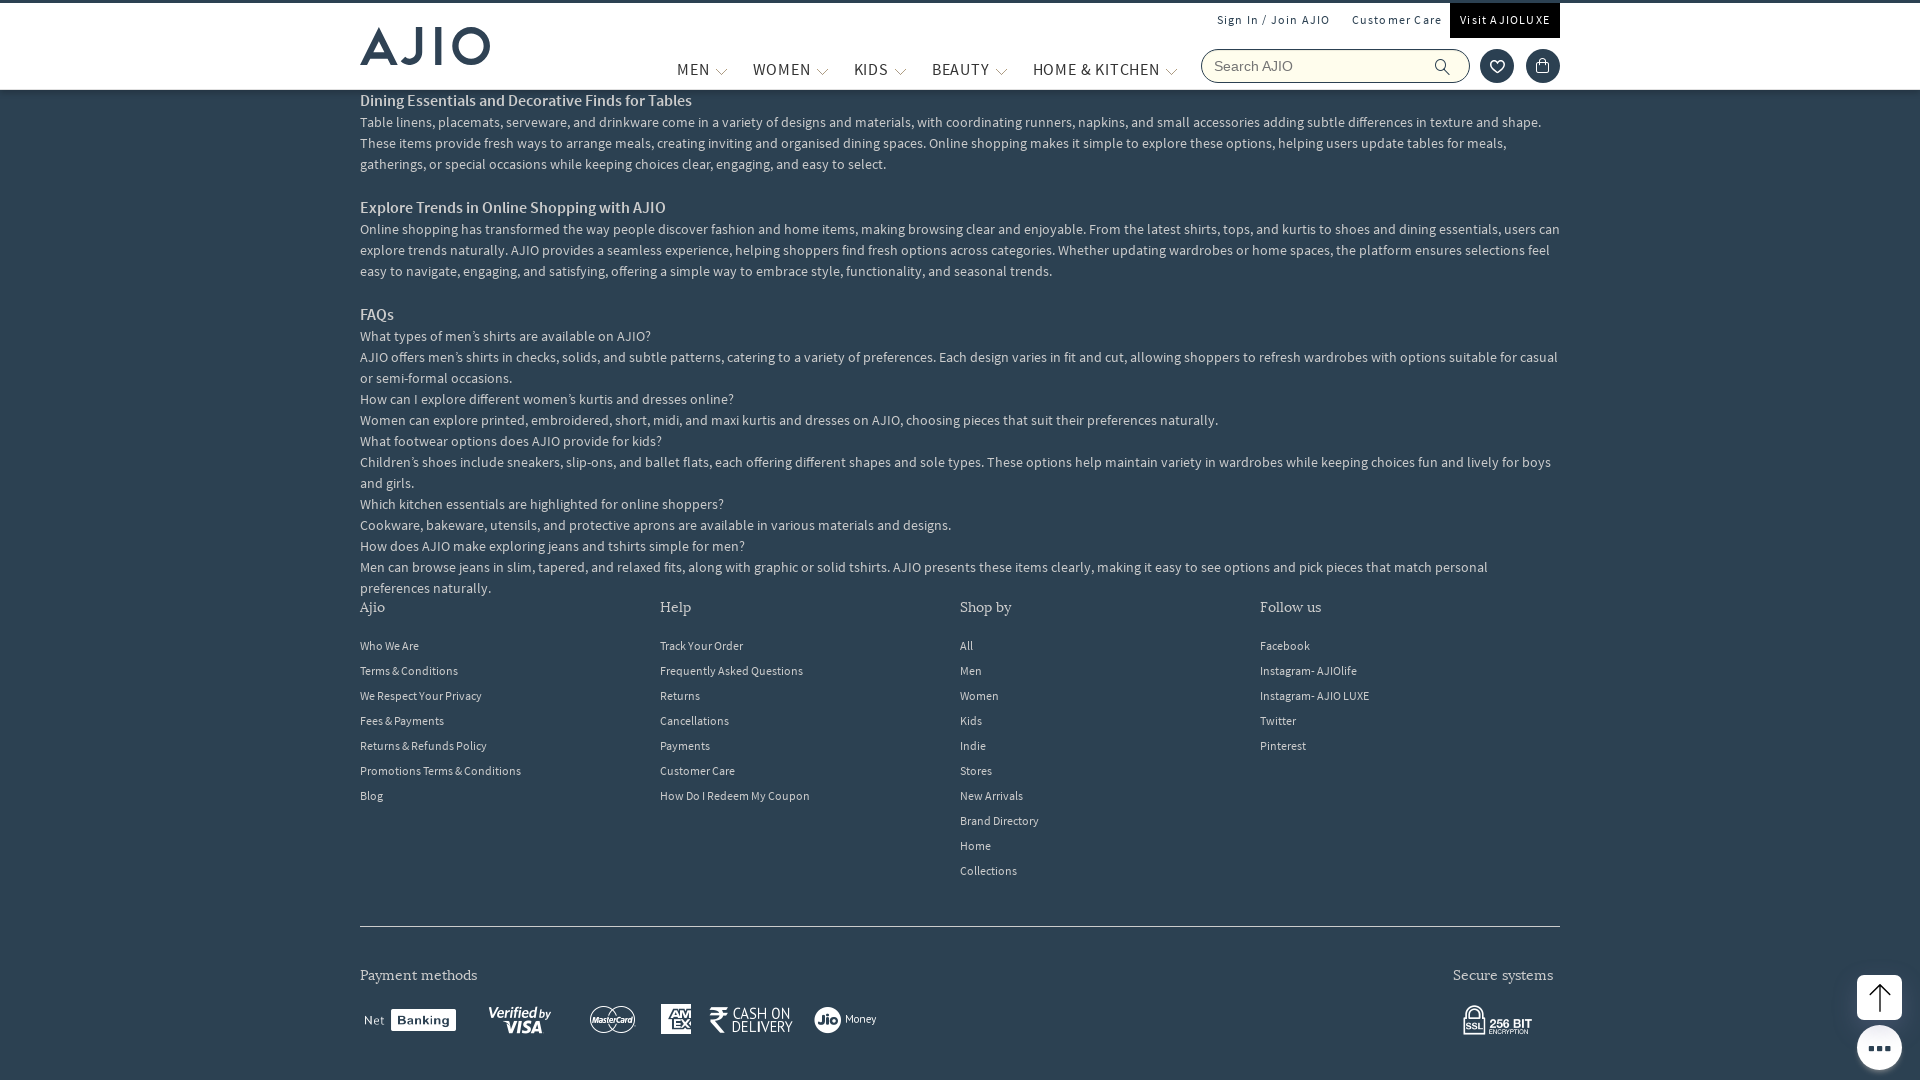

Waited 2 seconds for lazy-loaded content to load
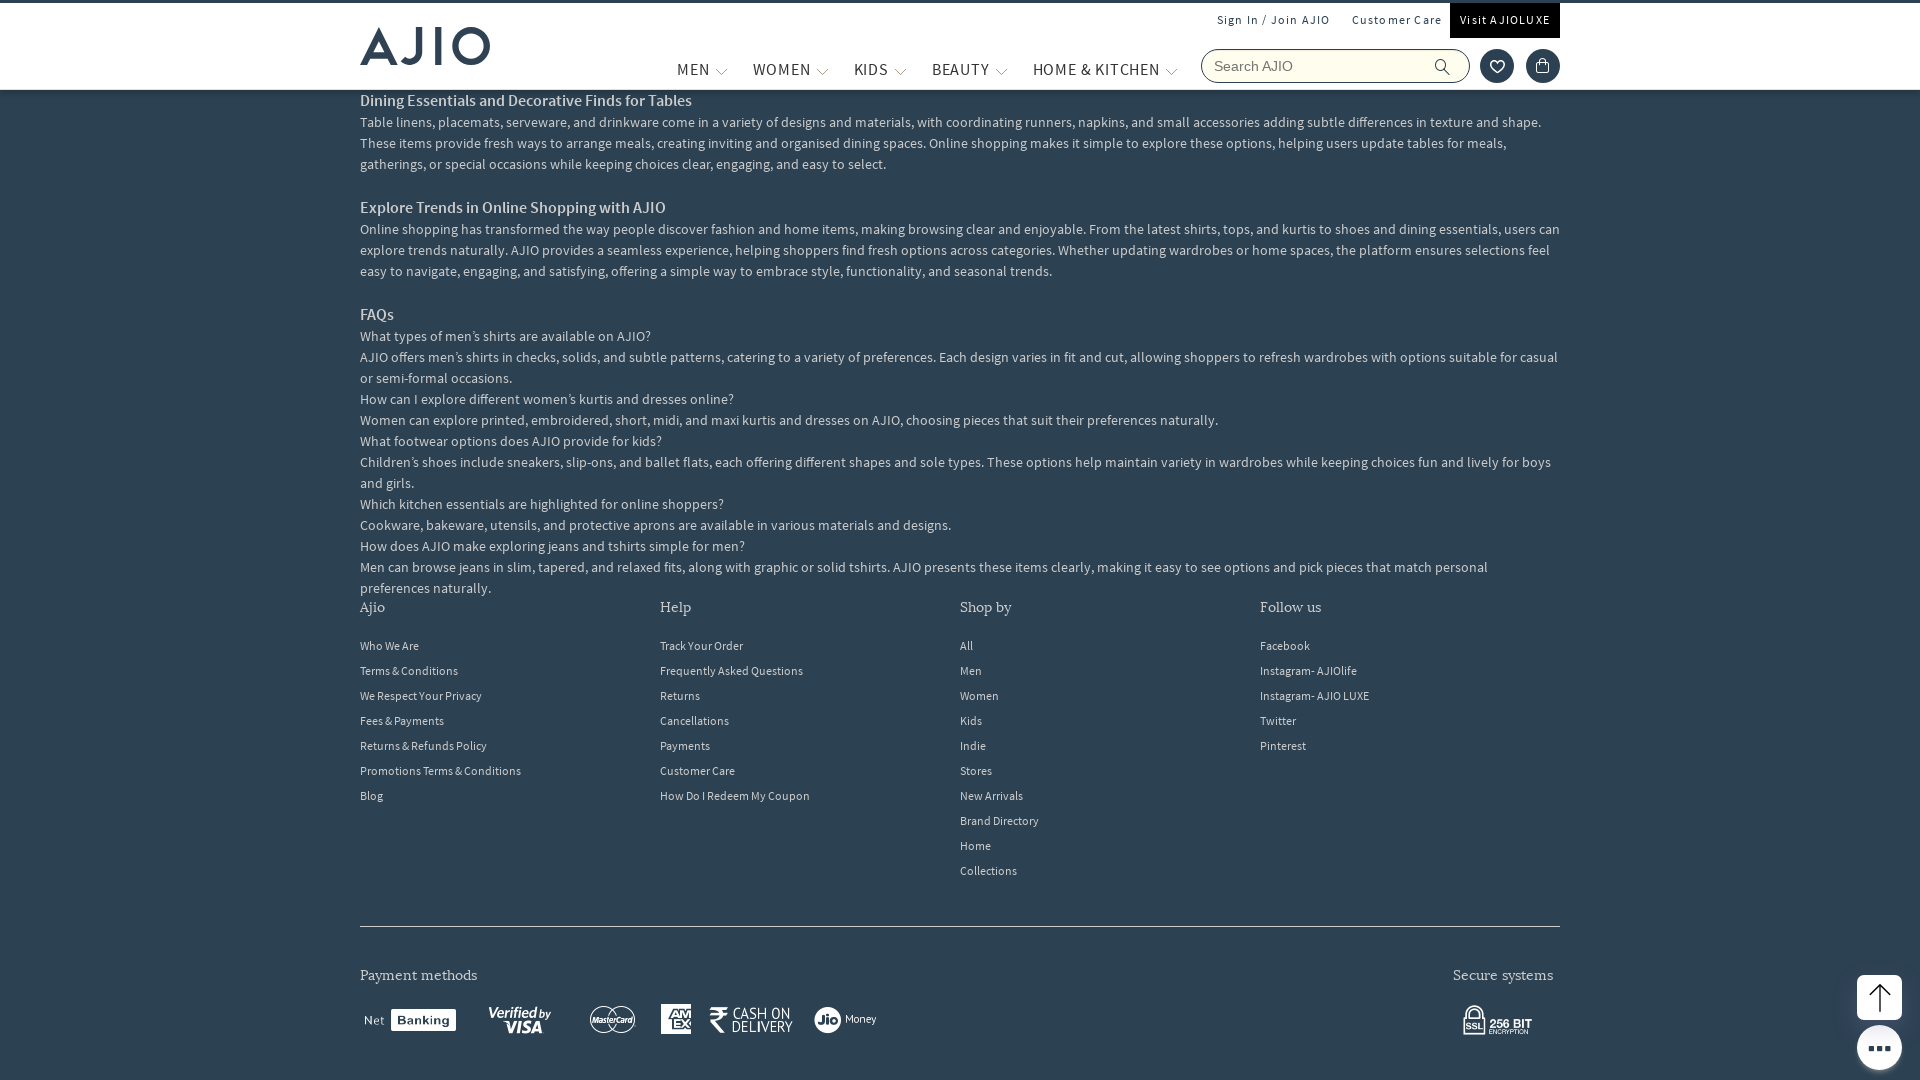

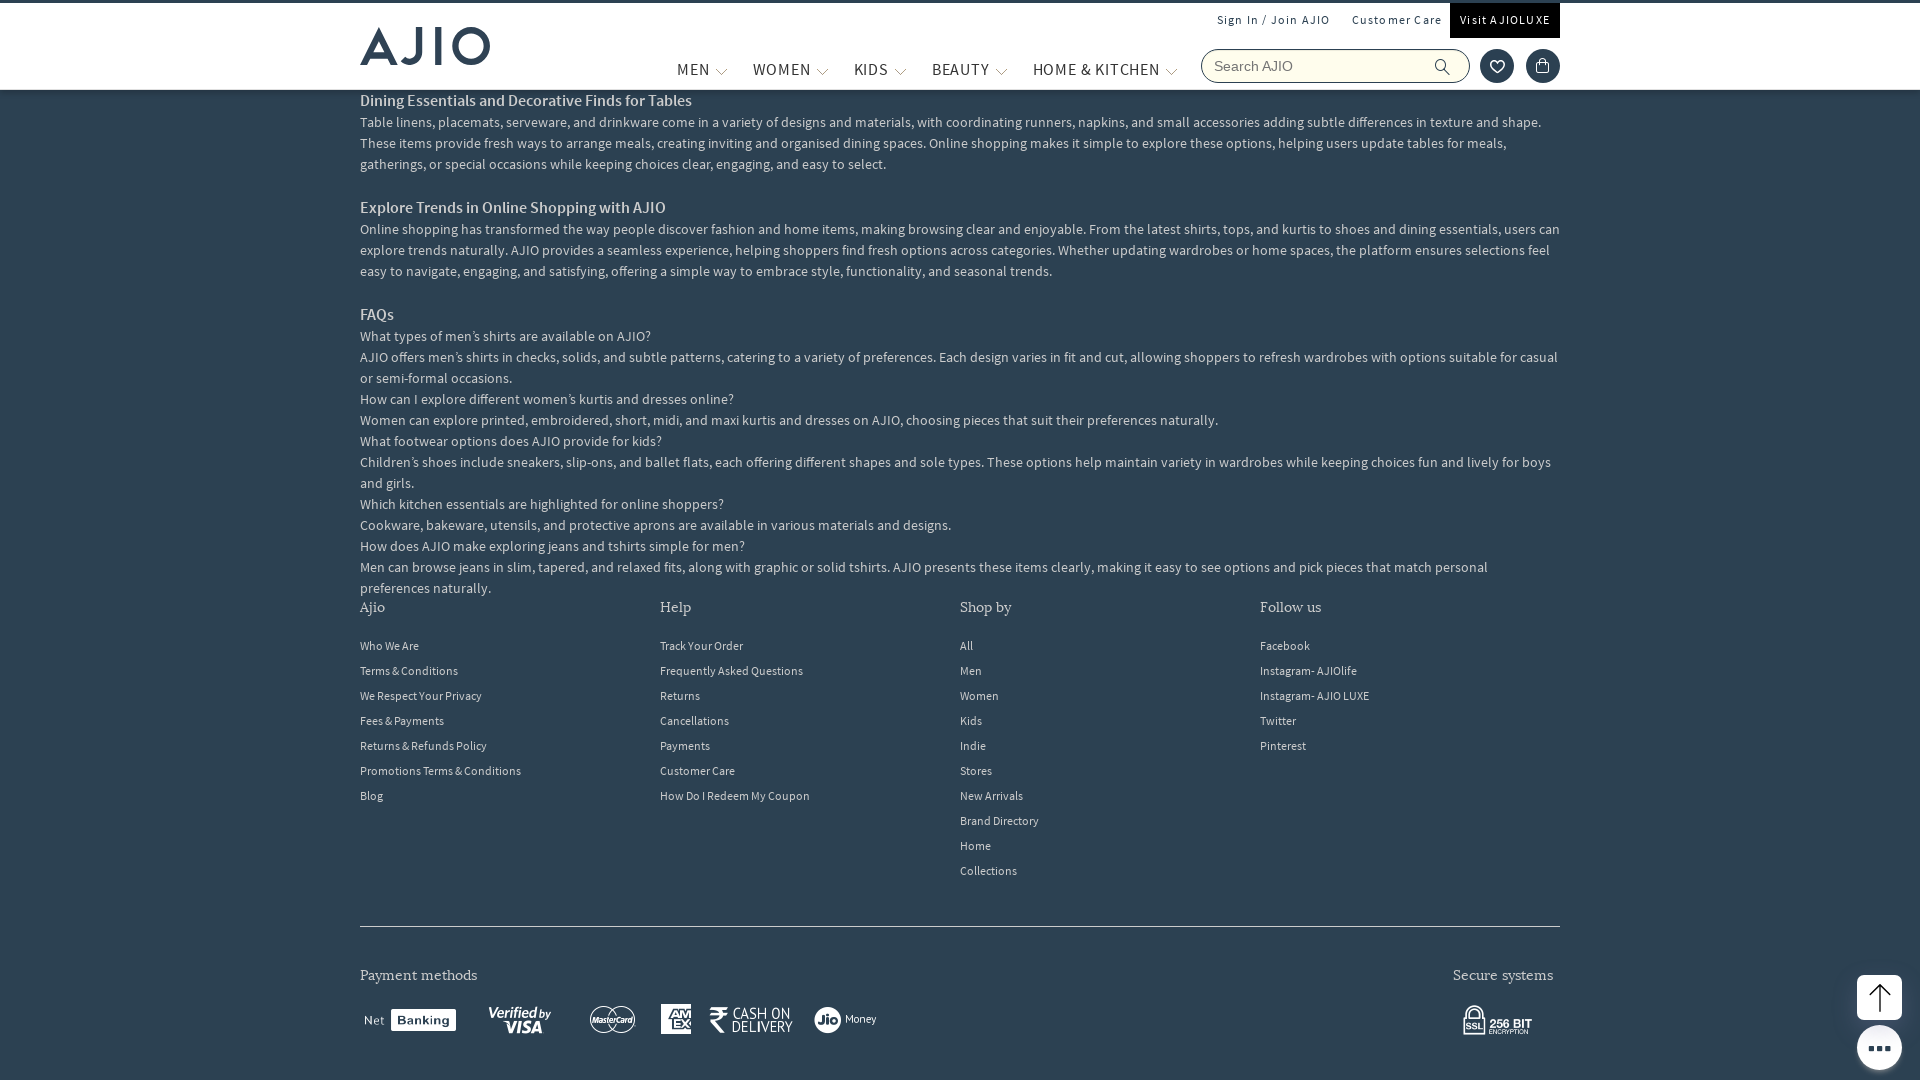